Tests VOA Learning English website search functionality by entering a search query and verifying the search results

Starting URL: https://learningenglish.voanews.com/p/5610.html

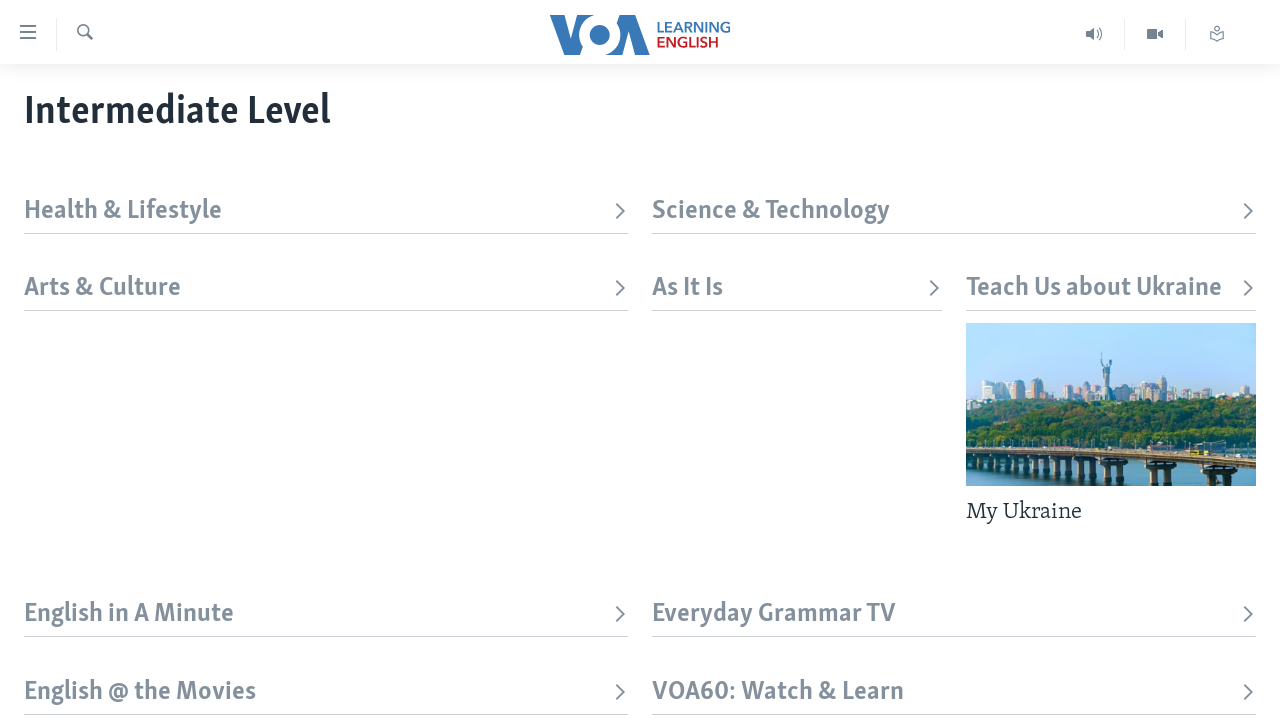

Clicked search toggle/label to open search box at (84, 34) on xpath=//*[@id='page']/div[1]/div/div/div[1]/label[2]
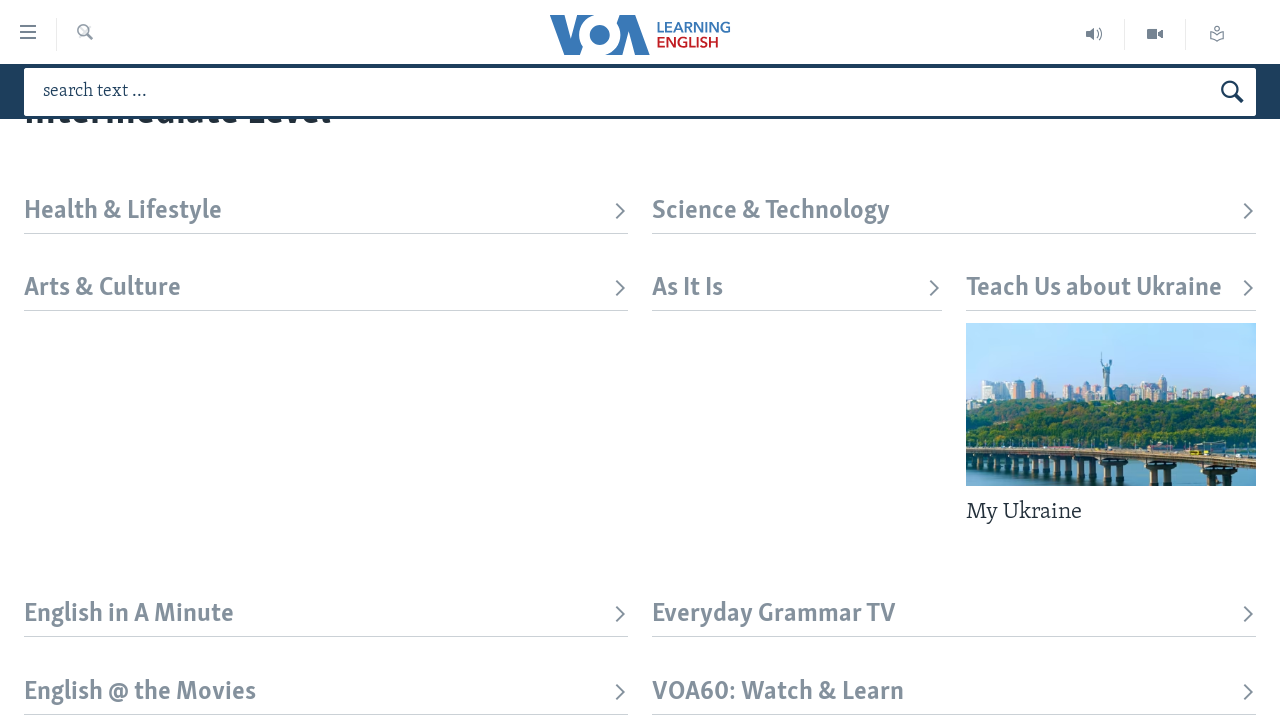

Filled search box with 'learning english' on xpath=/html/body/div[1]/div/div[1]/div/div/div[1]/div[2]/div/form/input
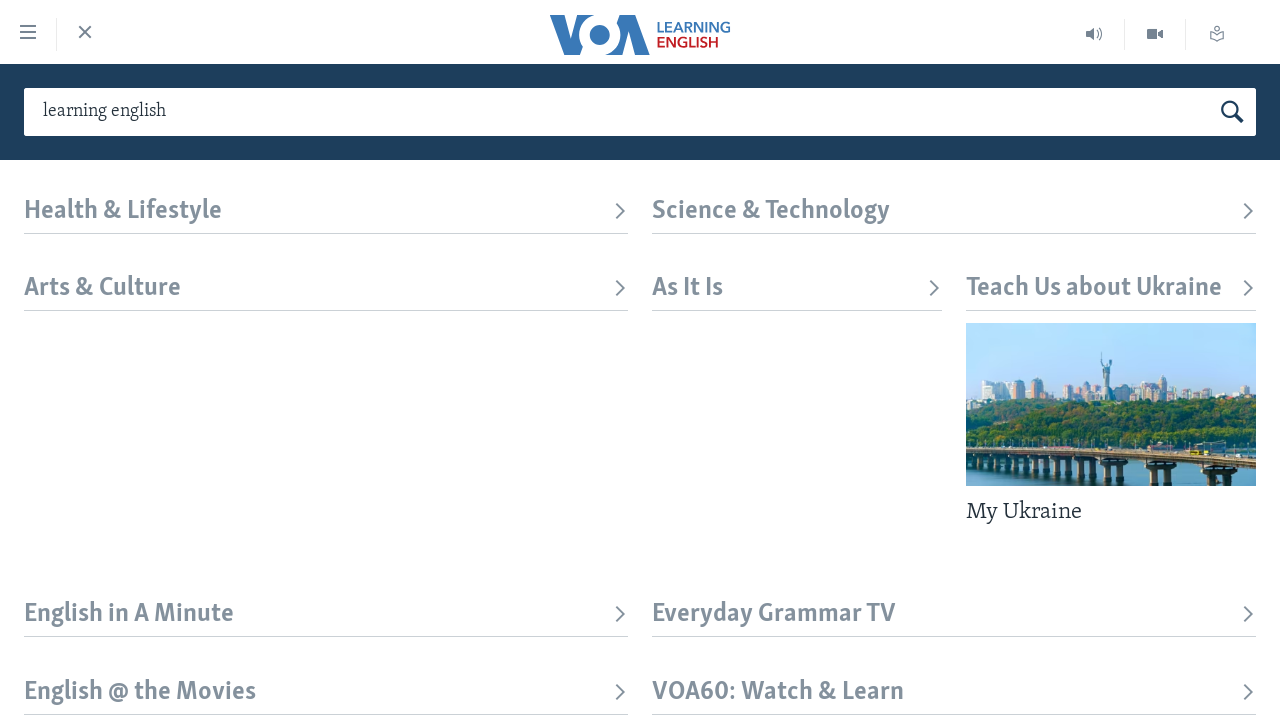

Waited 1000ms for search box to settle
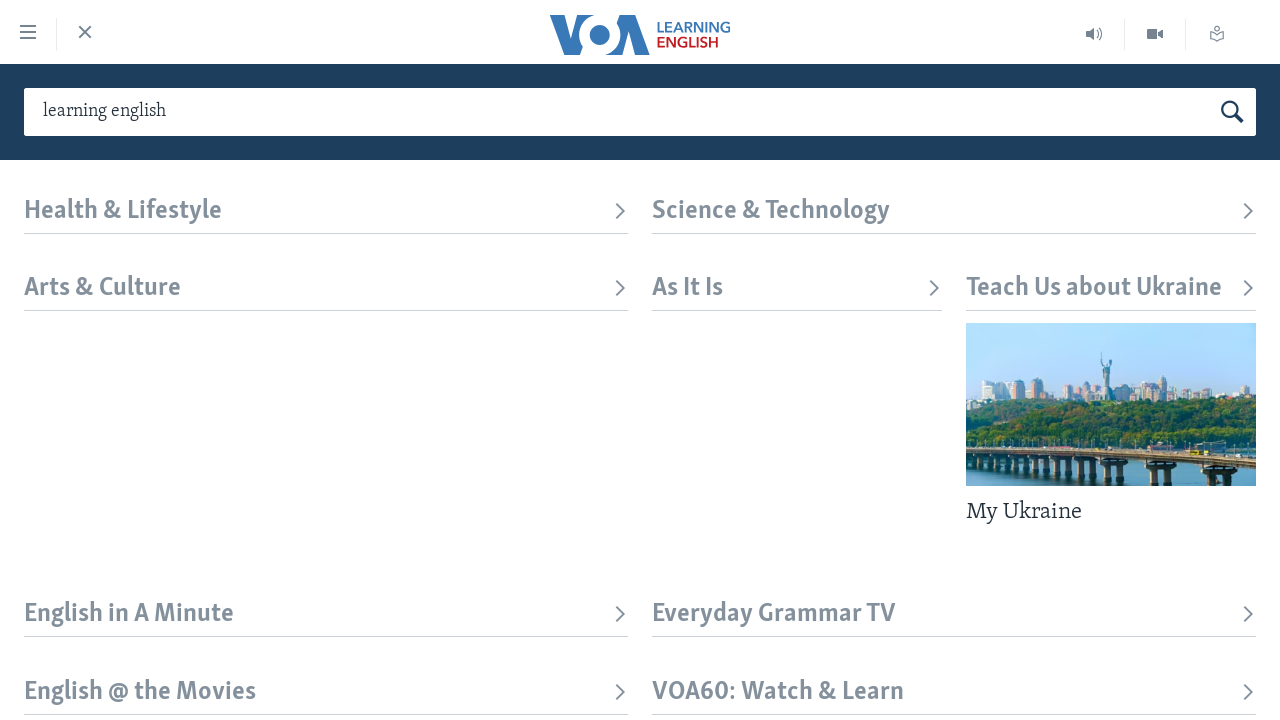

Clicked search button to submit query at (1232, 112) on xpath=//*[@id='form-topSearchHeader']/button
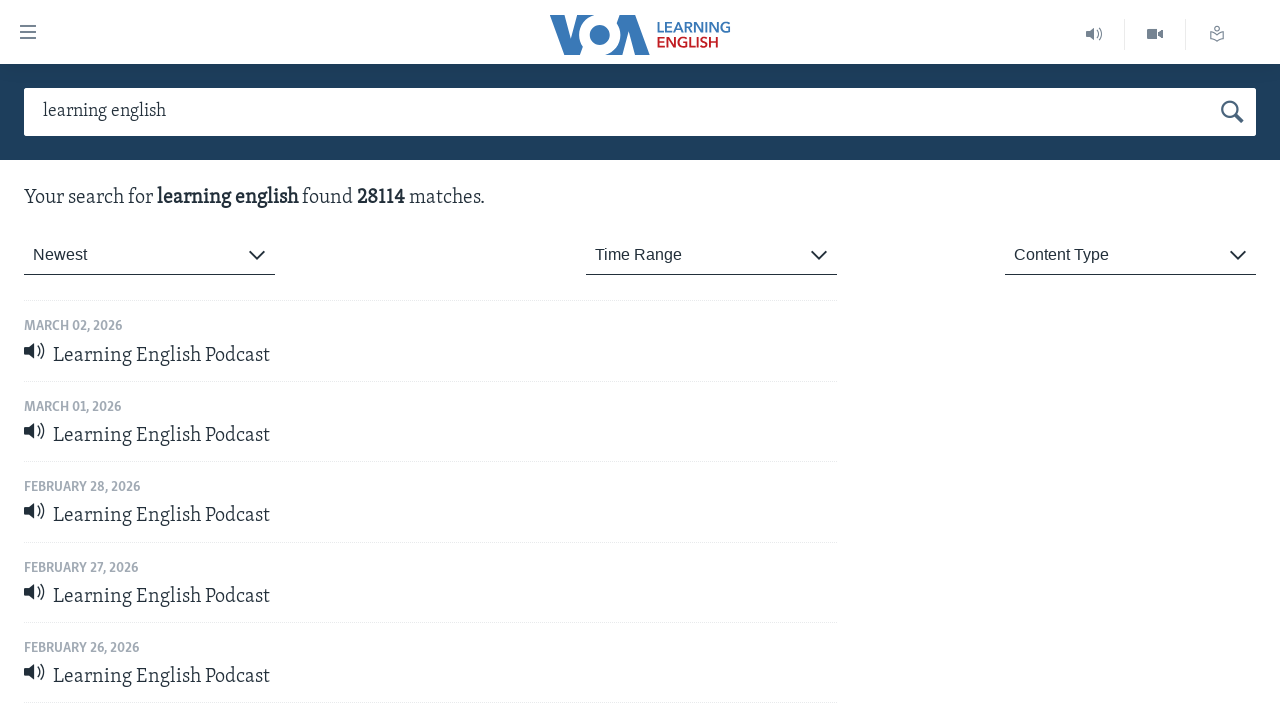

Search results loaded and first result visible
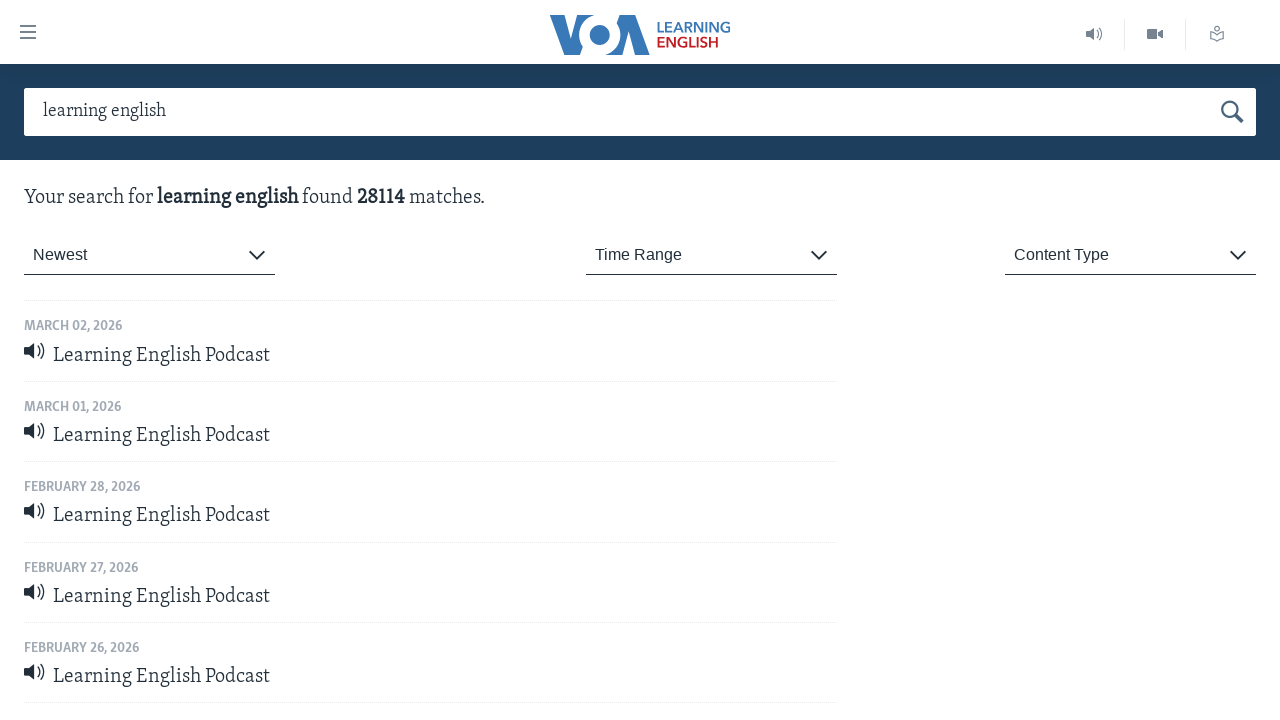

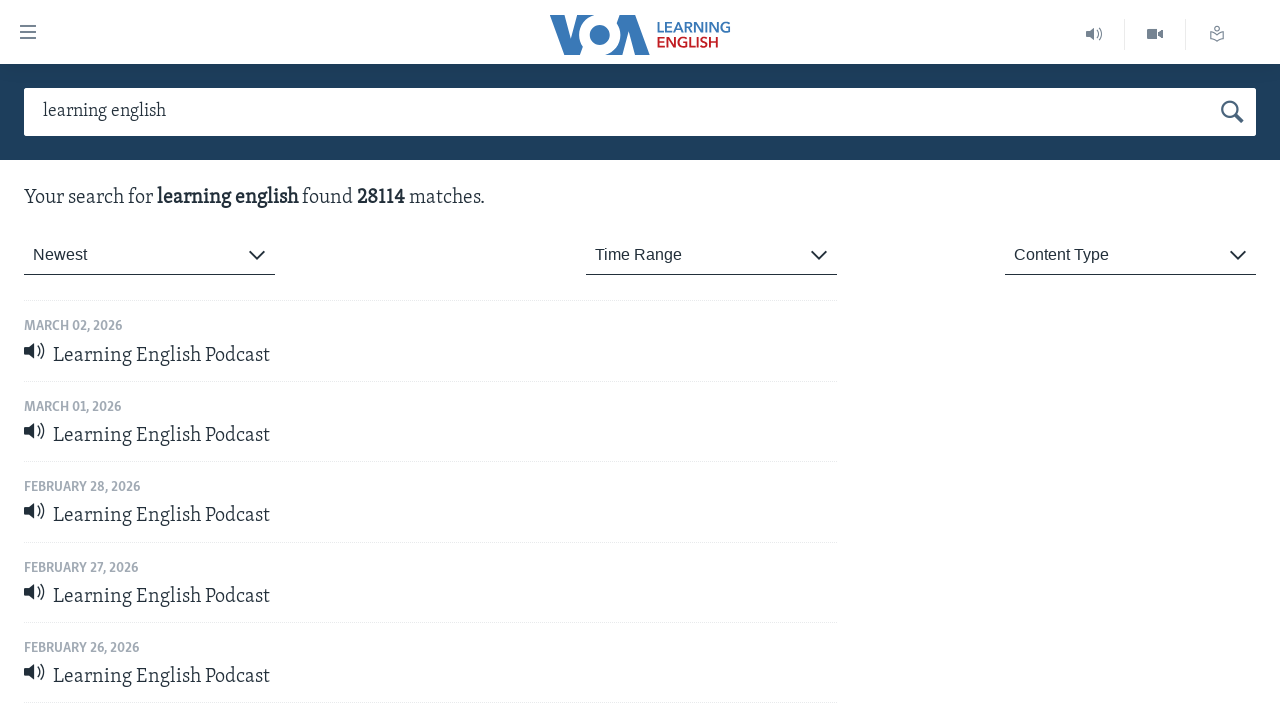